Tests filling in the job title field on a form

Starting URL: https://formy-project.herokuapp.com/form

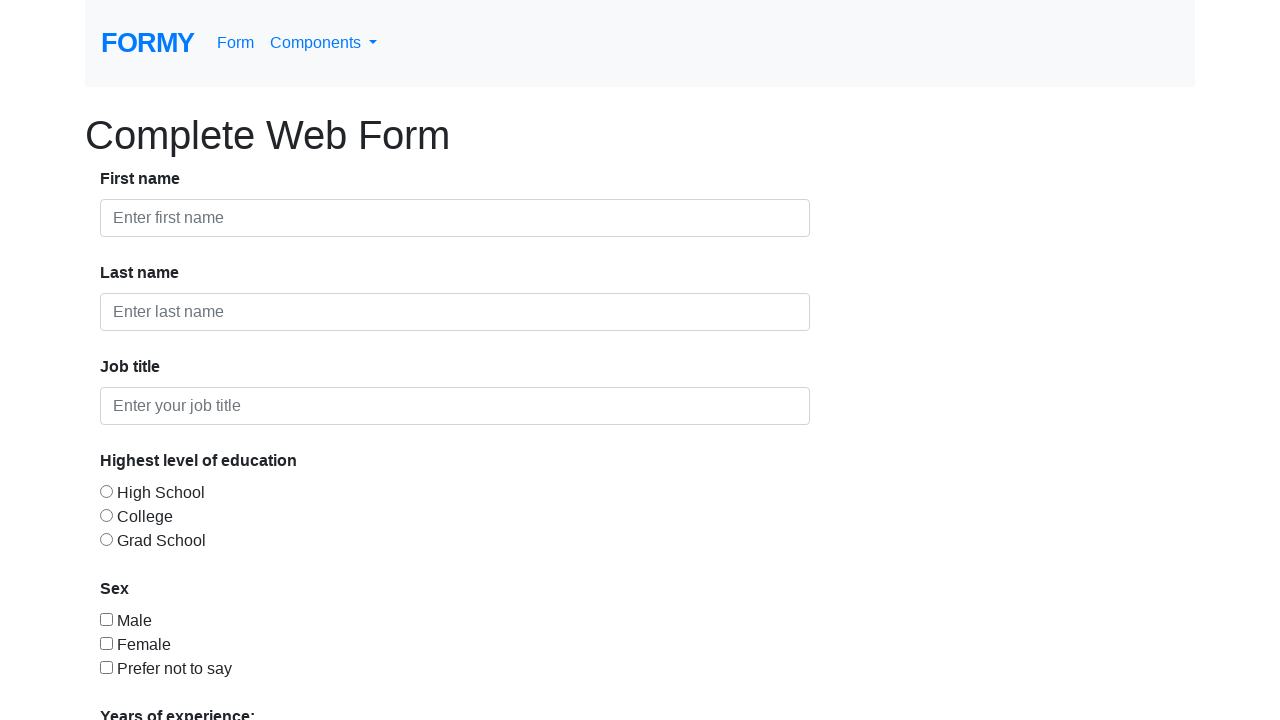

Filled job title field with 'evaluator' on input[placeholder='Enter your job title']
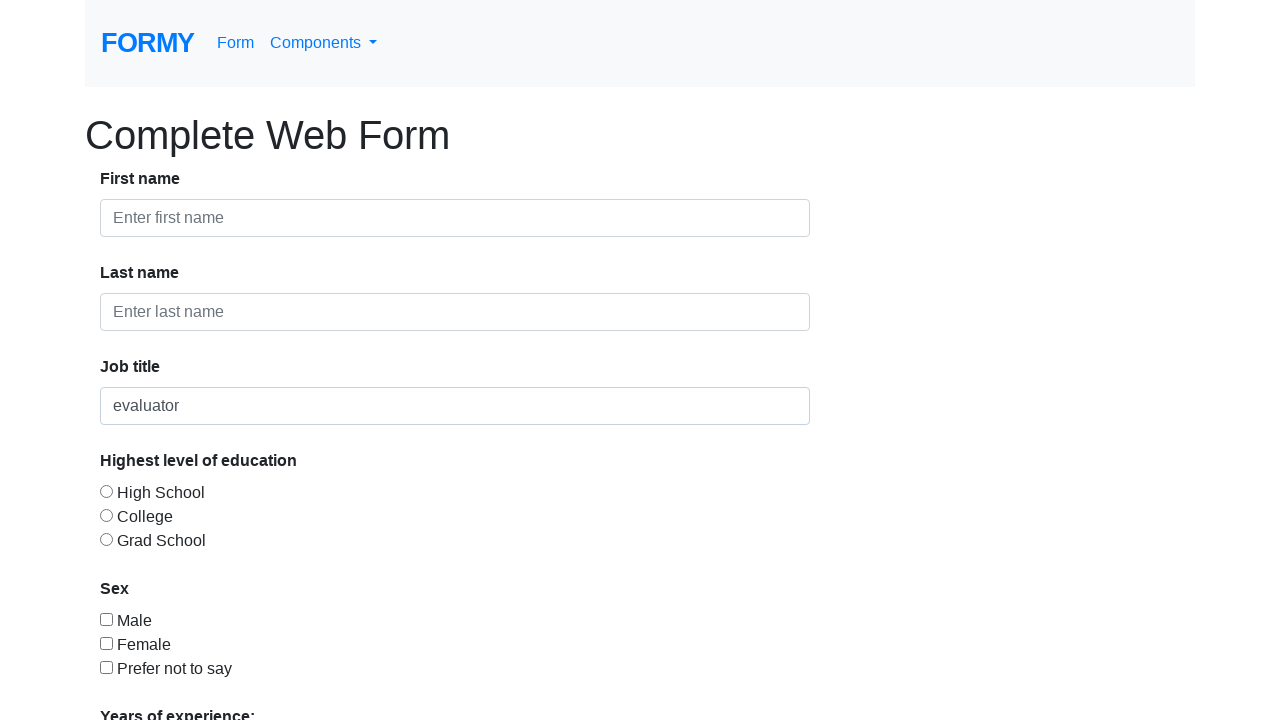

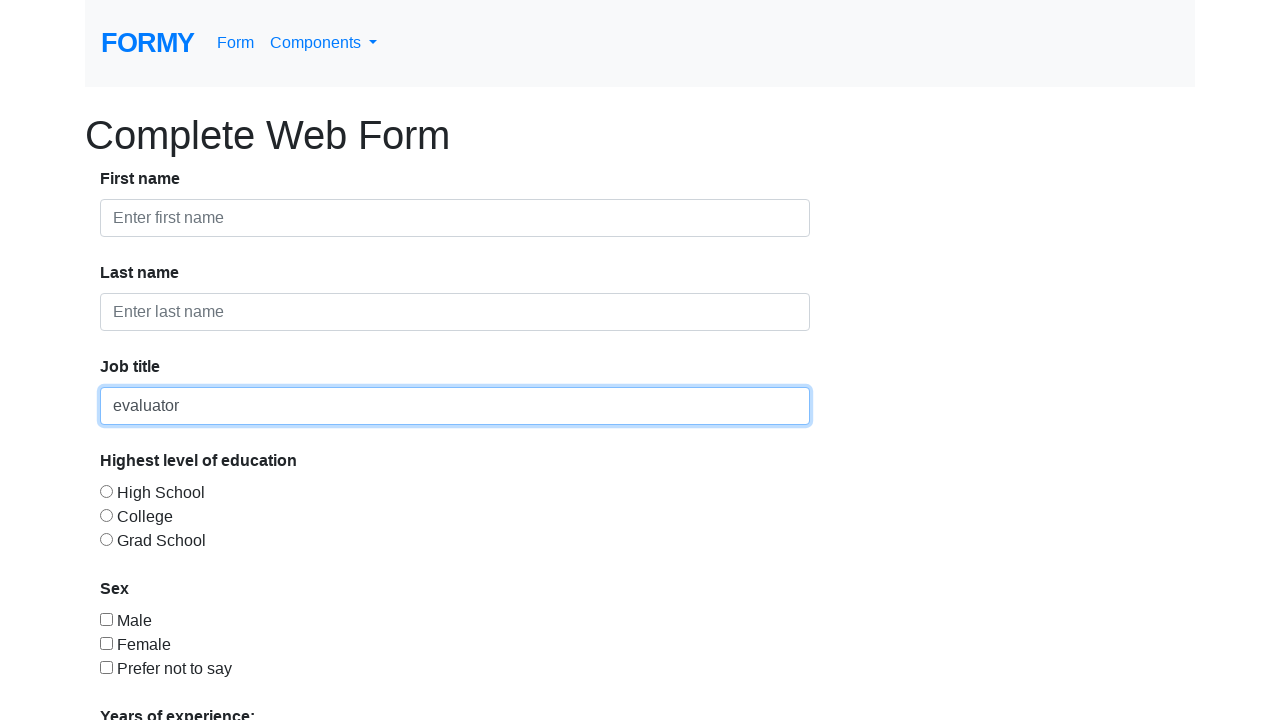